Tests various element locator strategies by finding elements using different selector types including ID, name, tag, class, link text, CSS selector, and XPath

Starting URL: https://atidcollege.co.il/Xamples/ex_locators.html

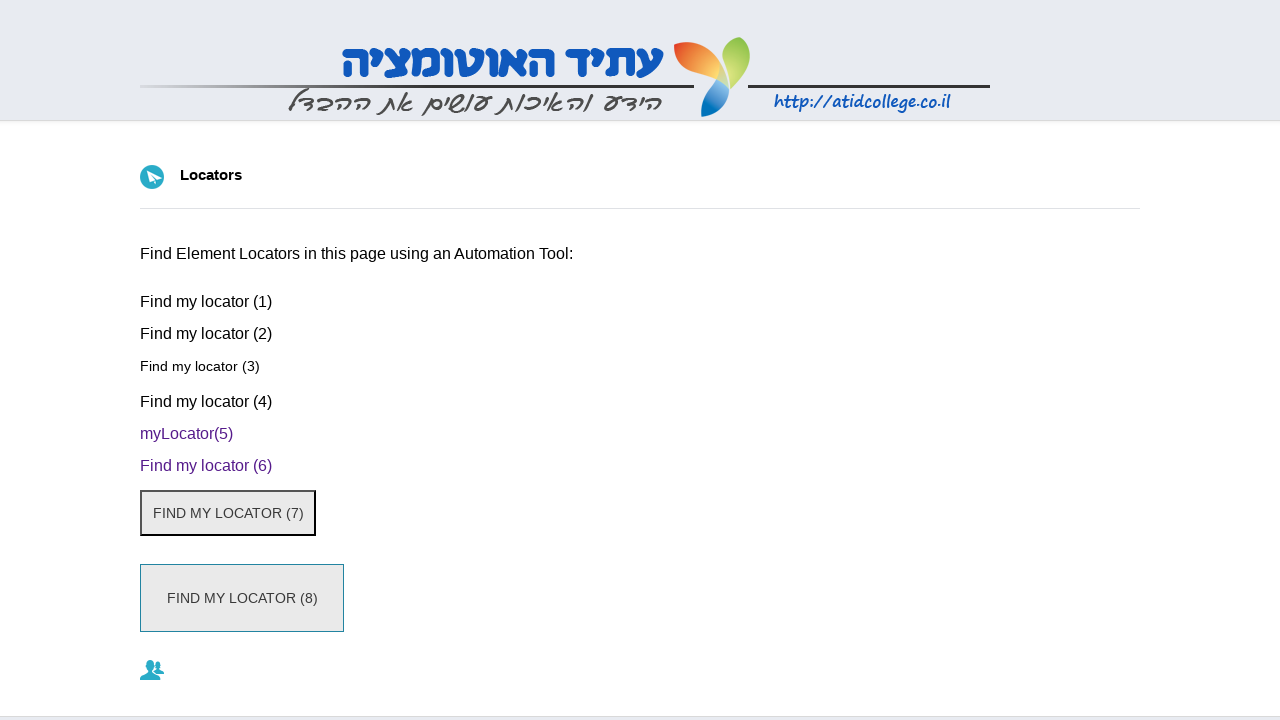

Navigated to locators example page
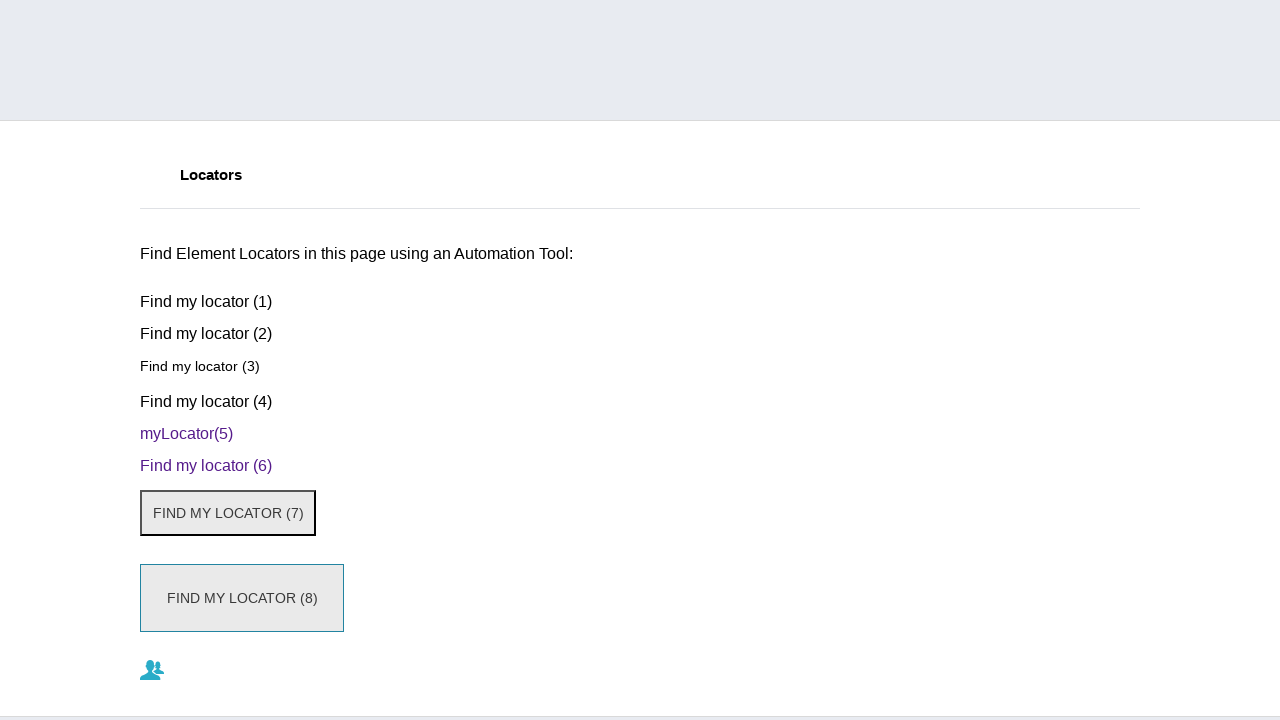

Located element by ID selector '#locator_id'
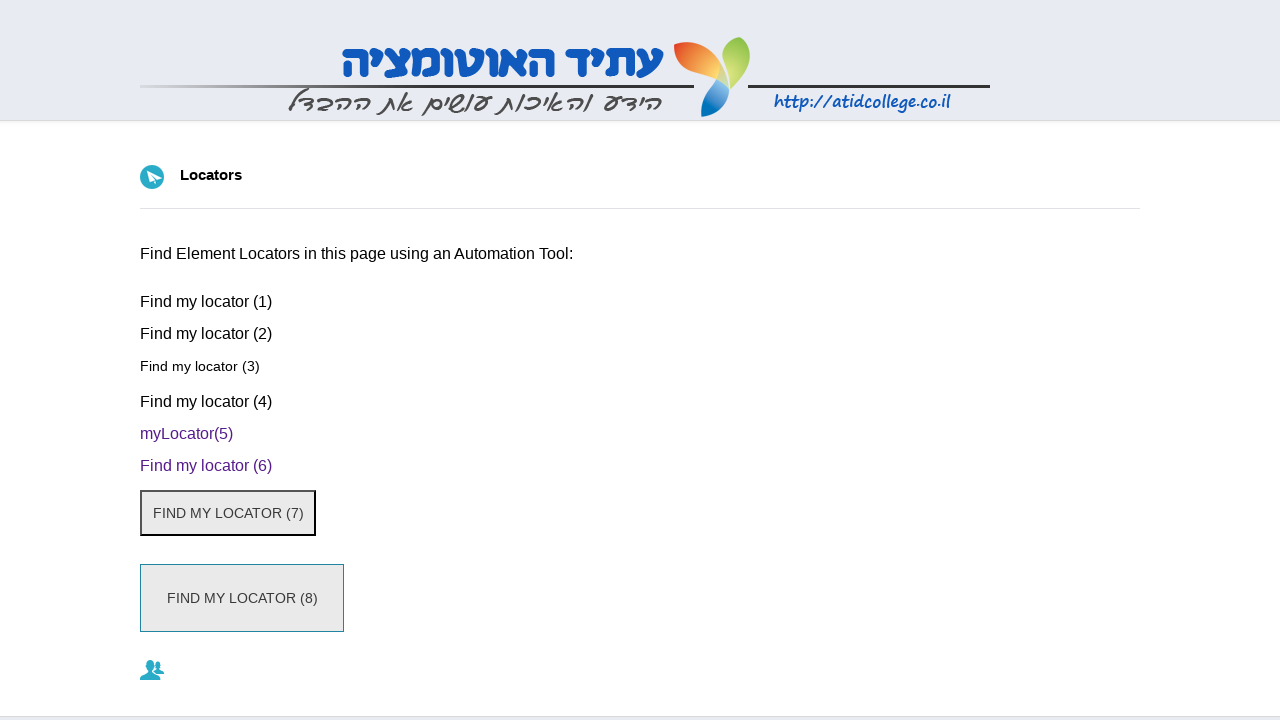

Located element by name attribute 'locator_name'
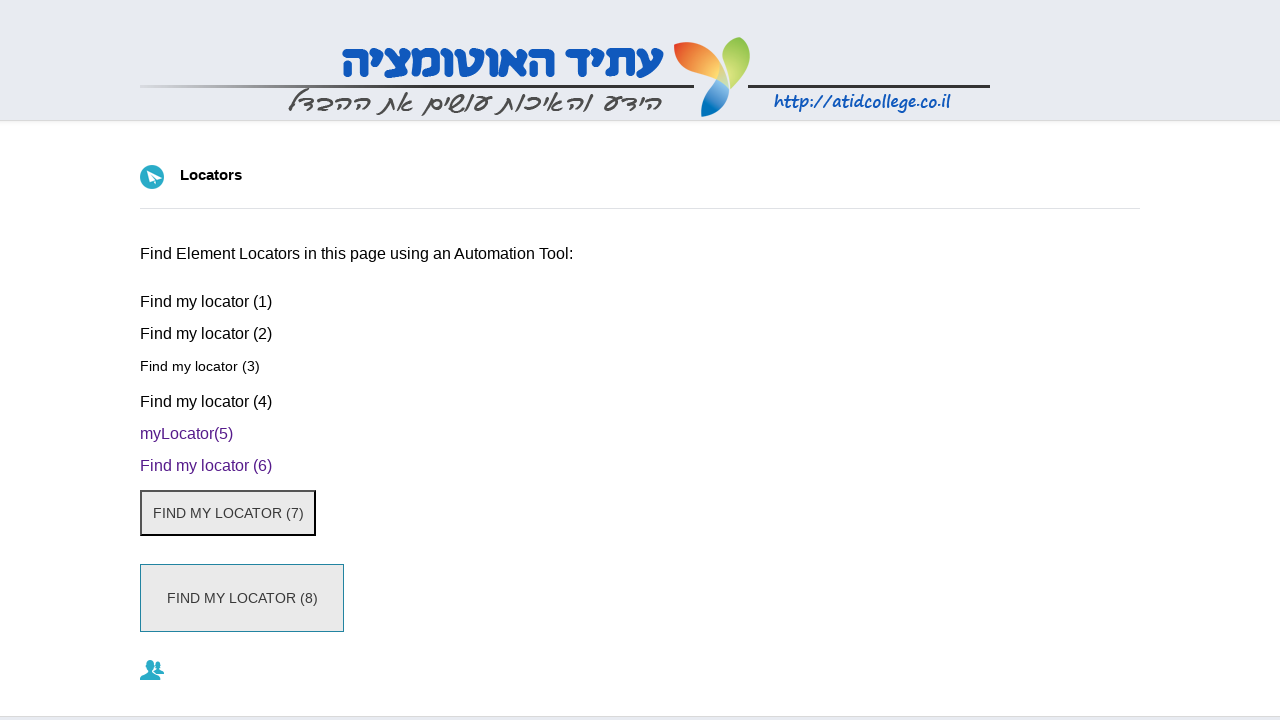

Located element by tag name 'p'
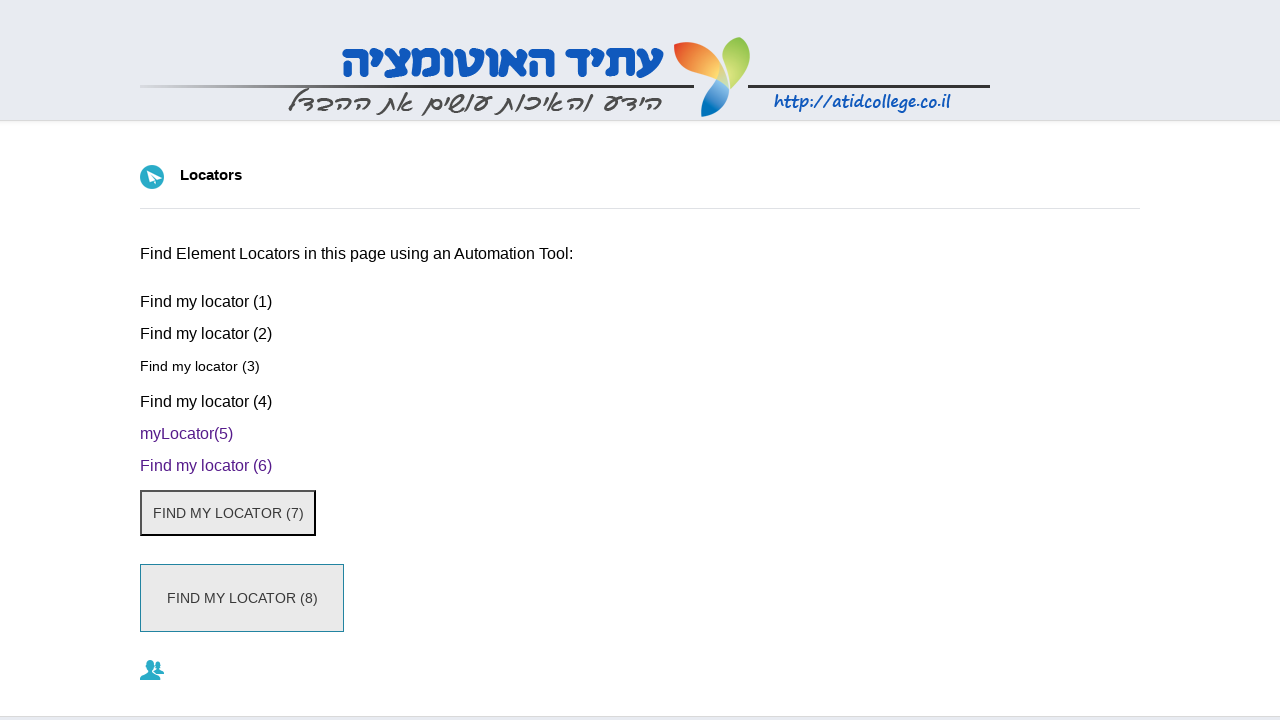

Located element by class name 'locator_class'
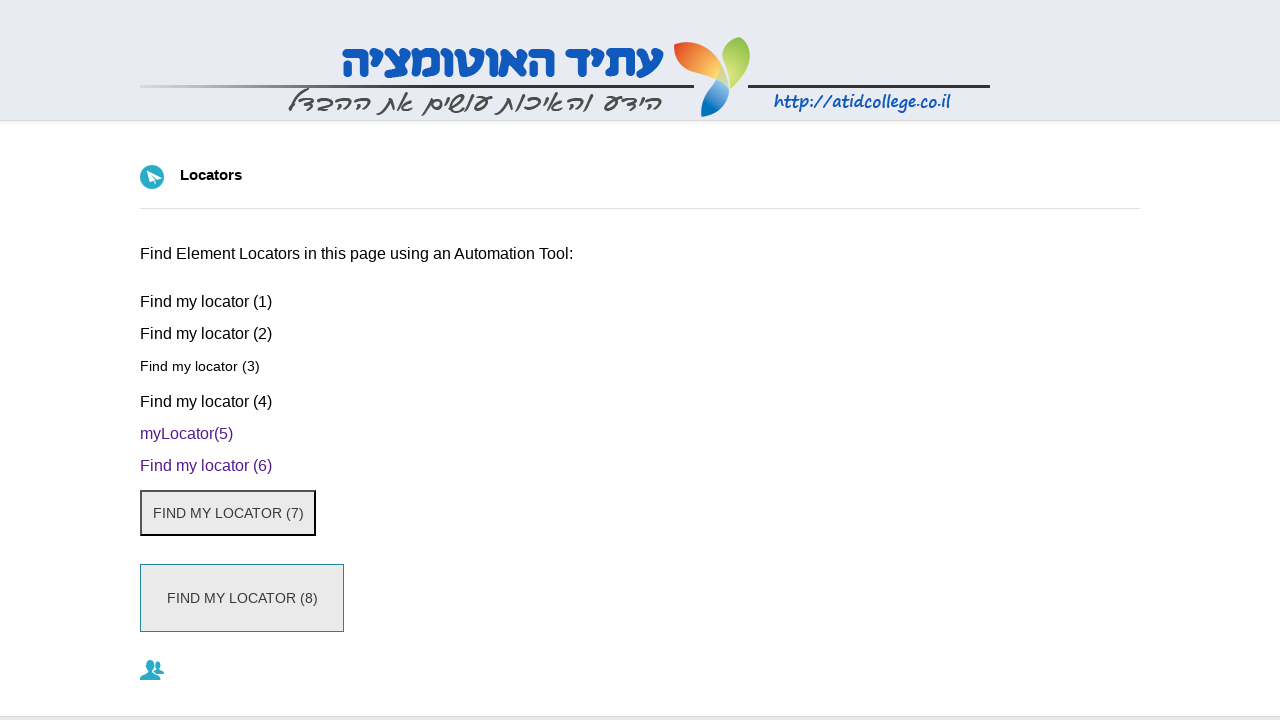

Located element by exact link text 'myLocator(5)'
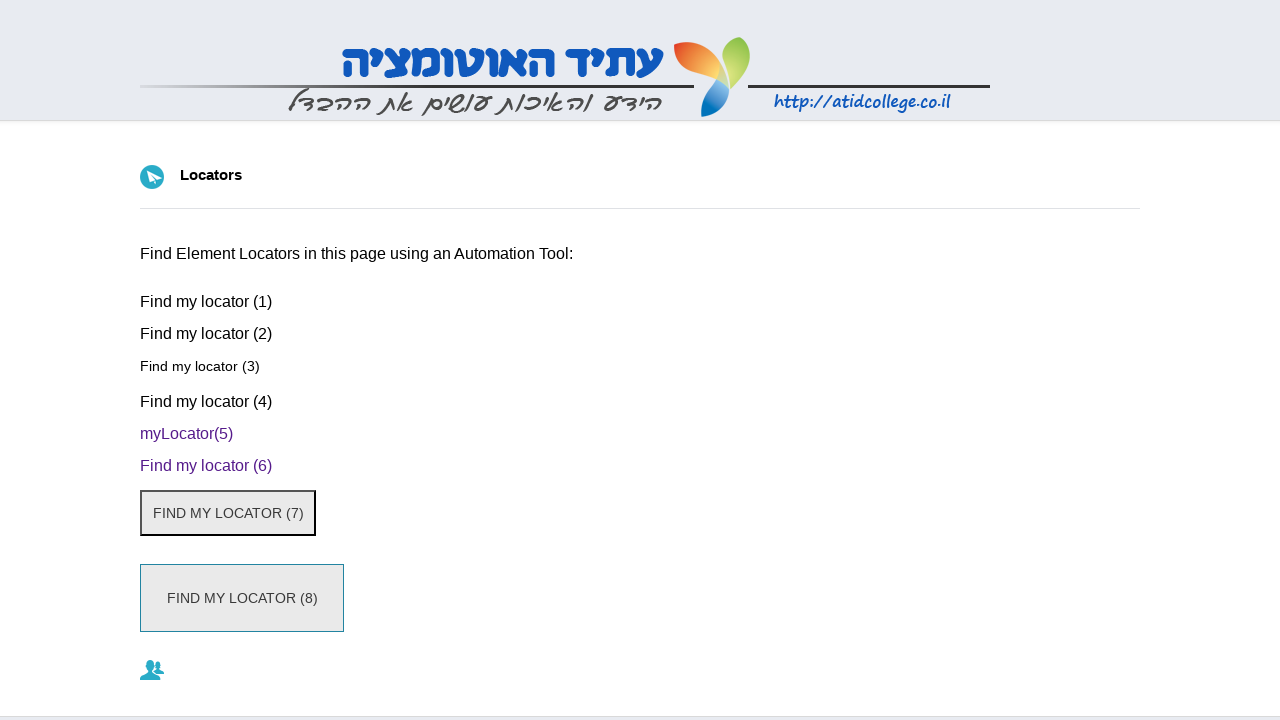

Located element by partial link text 'Find my locator'
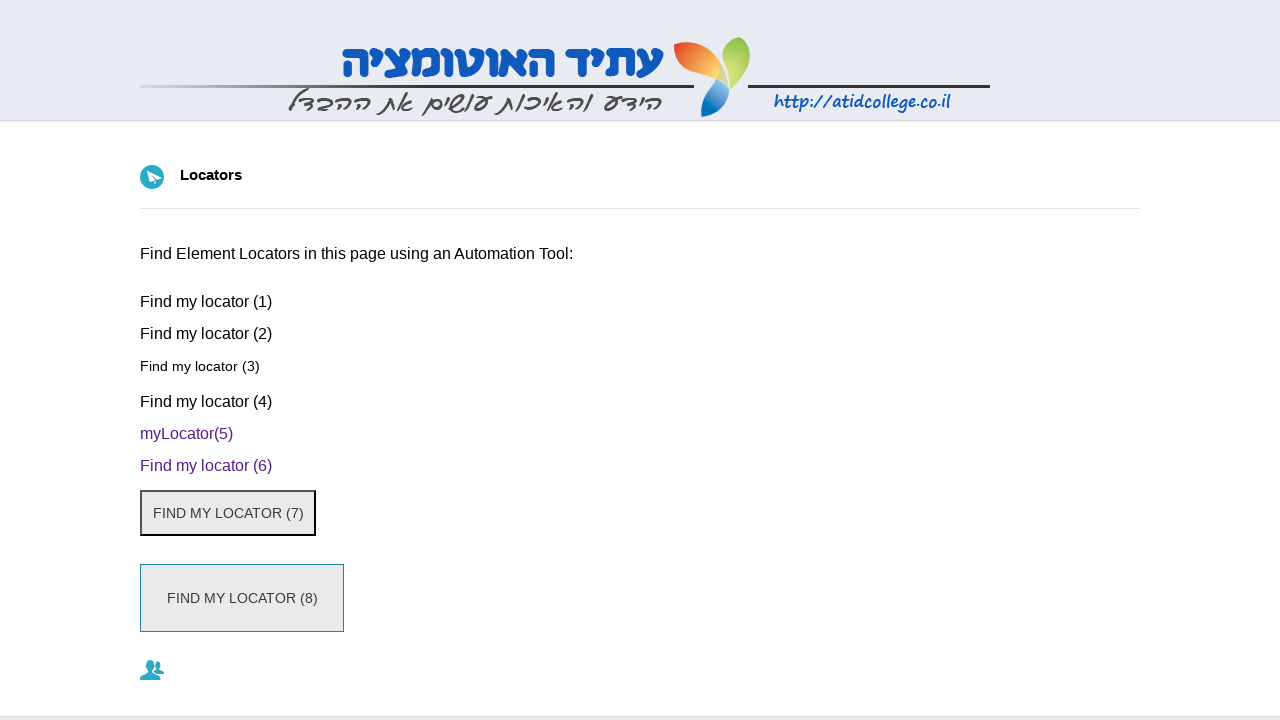

Located element by CSS selector with custom attribute myname='selenium'
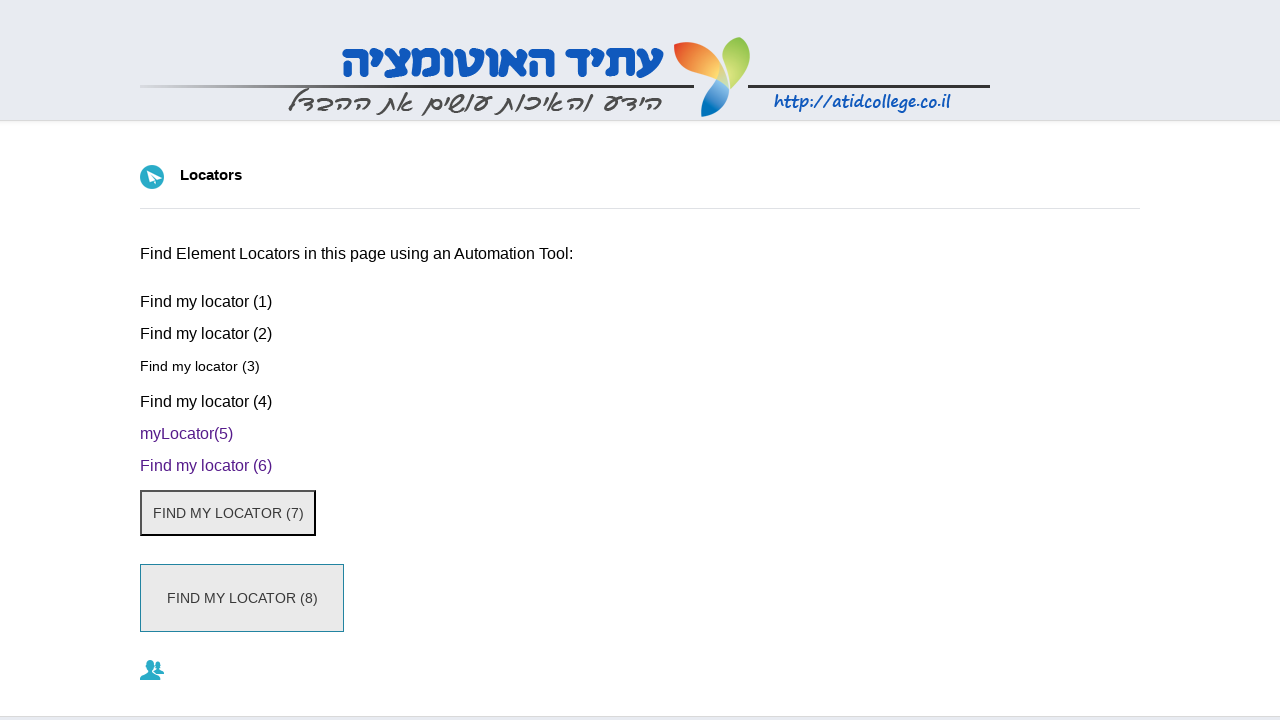

Located element by XPath selector '//*[@id='contact_info_left']/button'
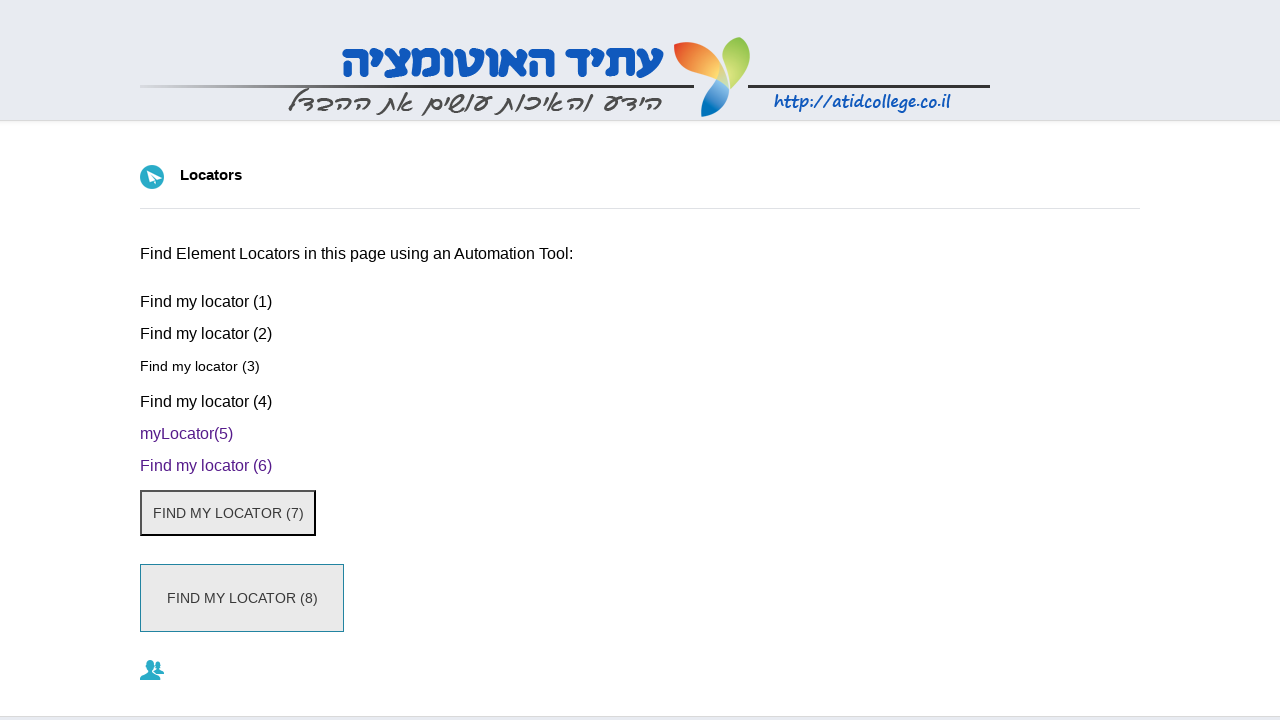

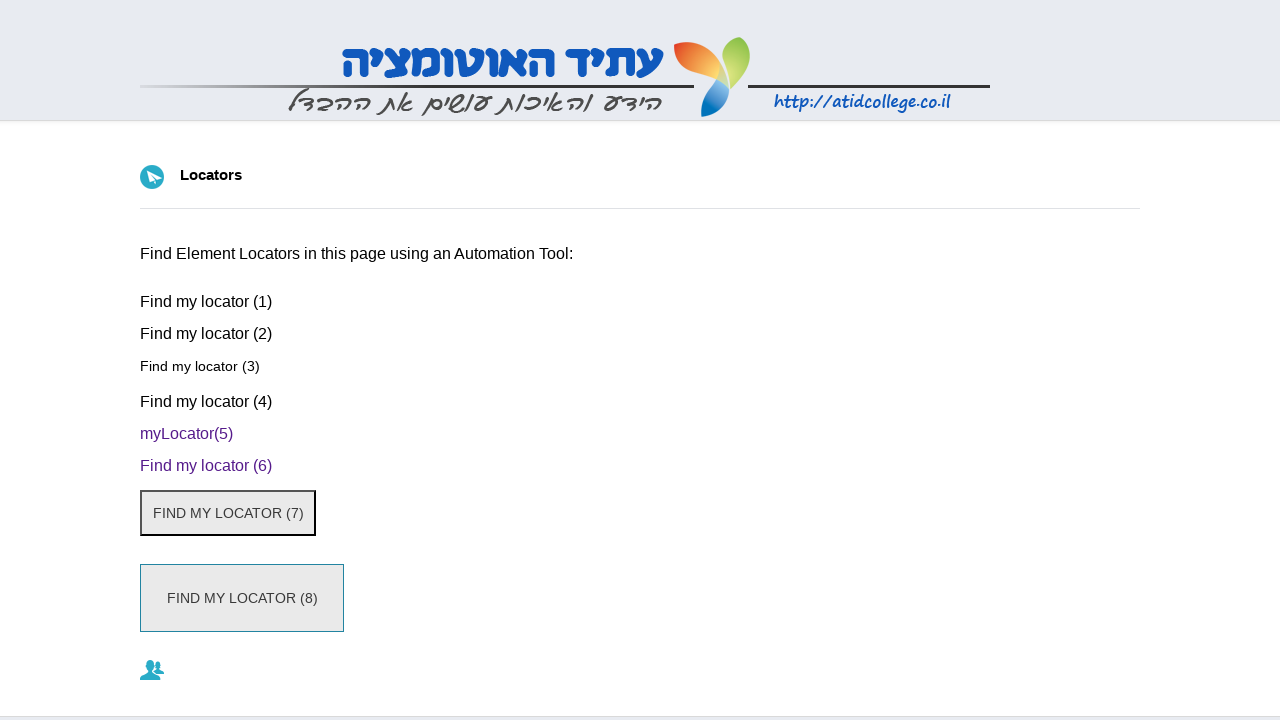